Tests registration form by filling required fields (first name, last name, email) and submitting the form

Starting URL: http://suninjuly.github.io/registration1.html

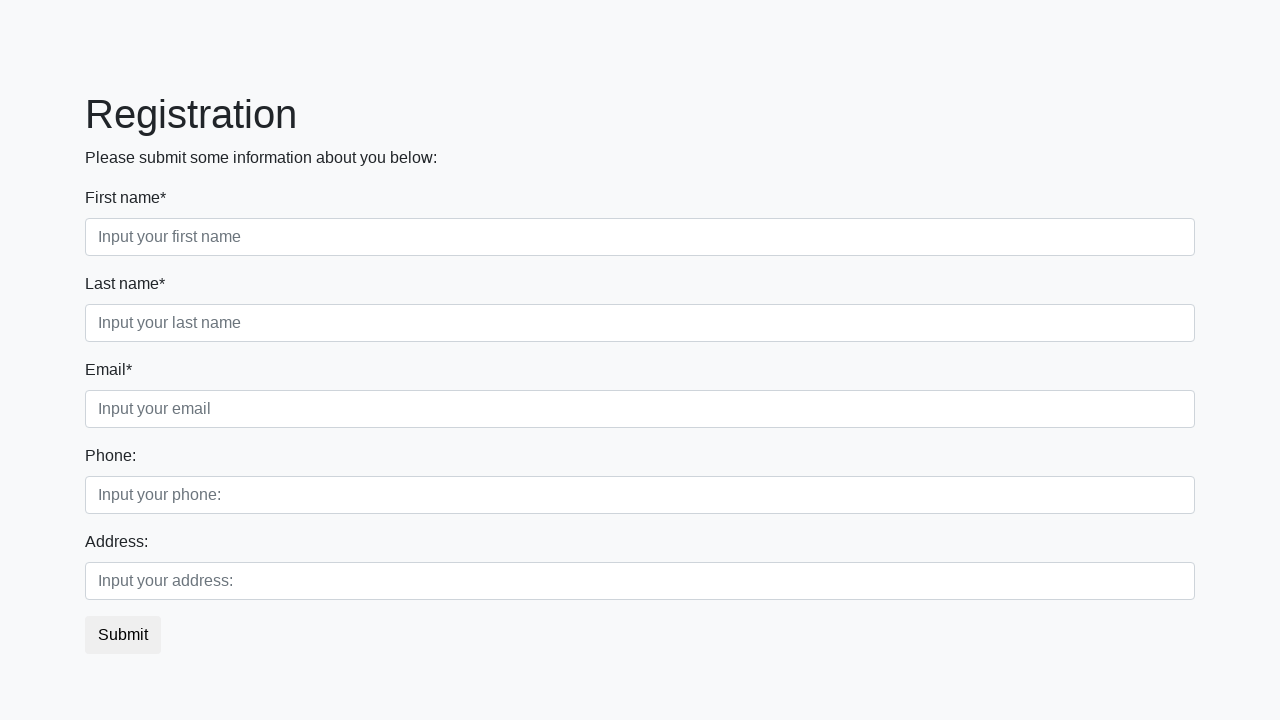

Filled first name field with 'Dmytro' on .first_block .first
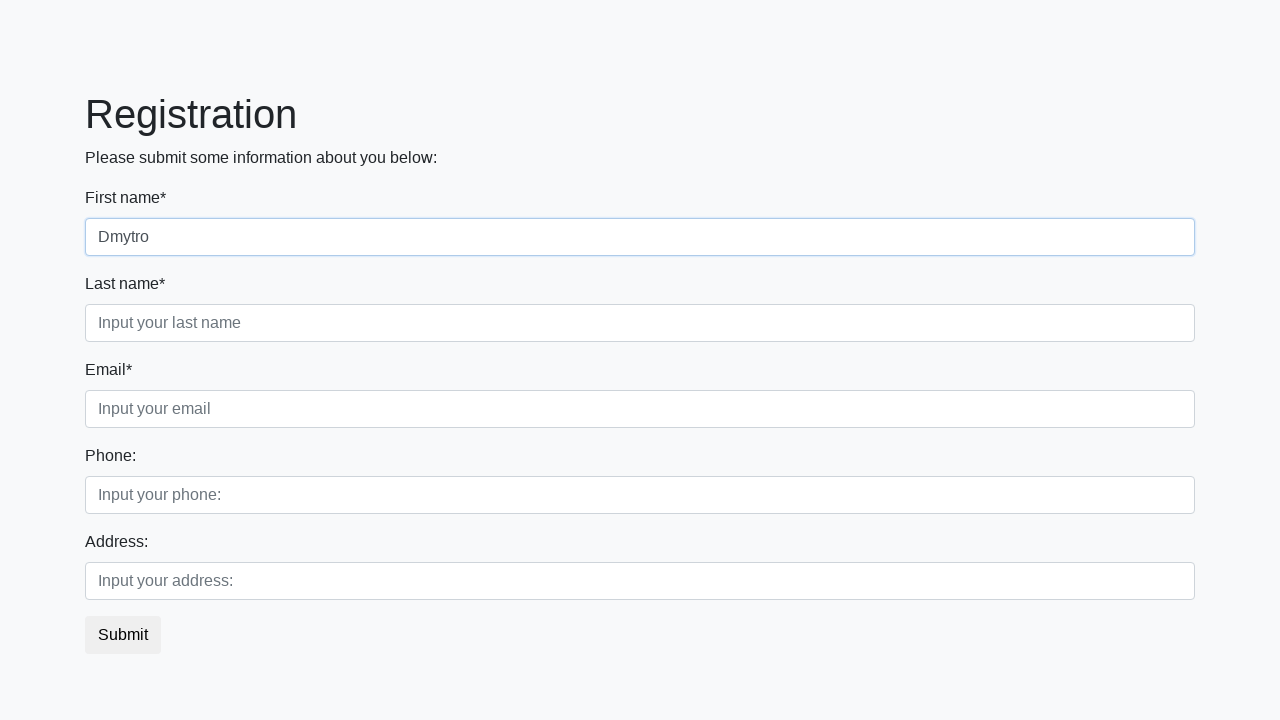

Filled last name field with 'Victorovich' on .first_block .second
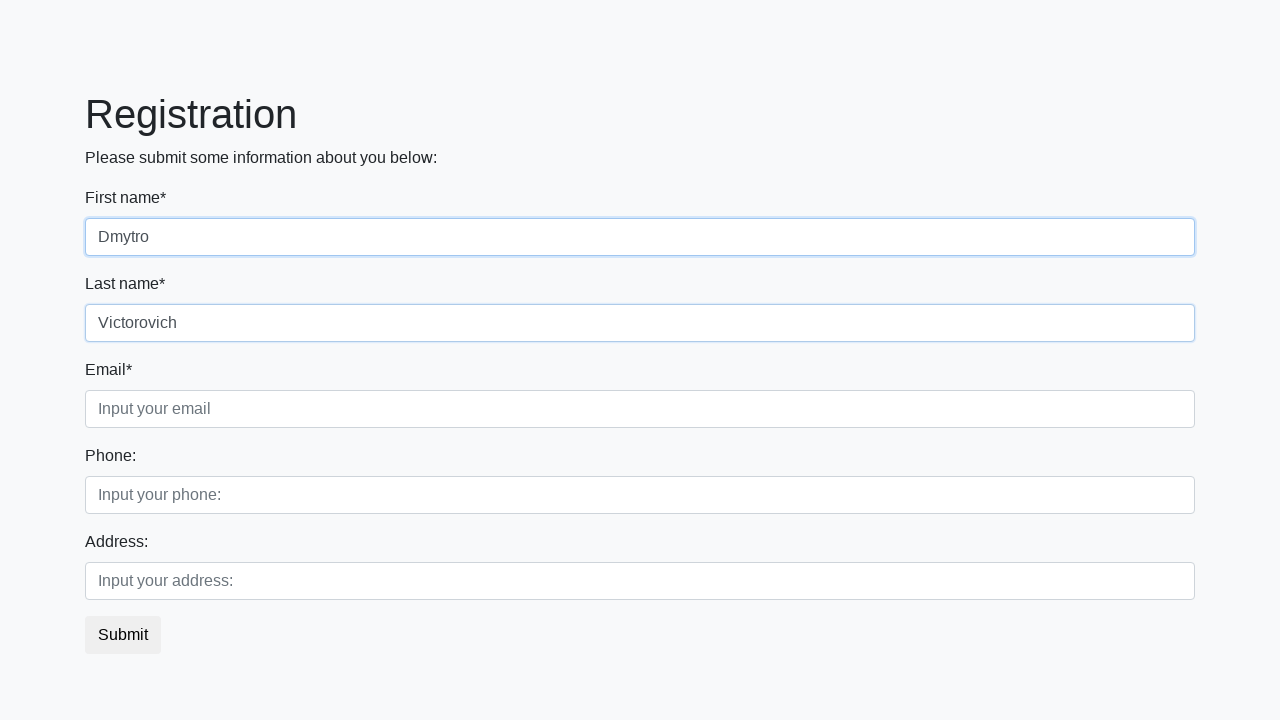

Filled email field with 'example@gmail.com' on .first_block .third
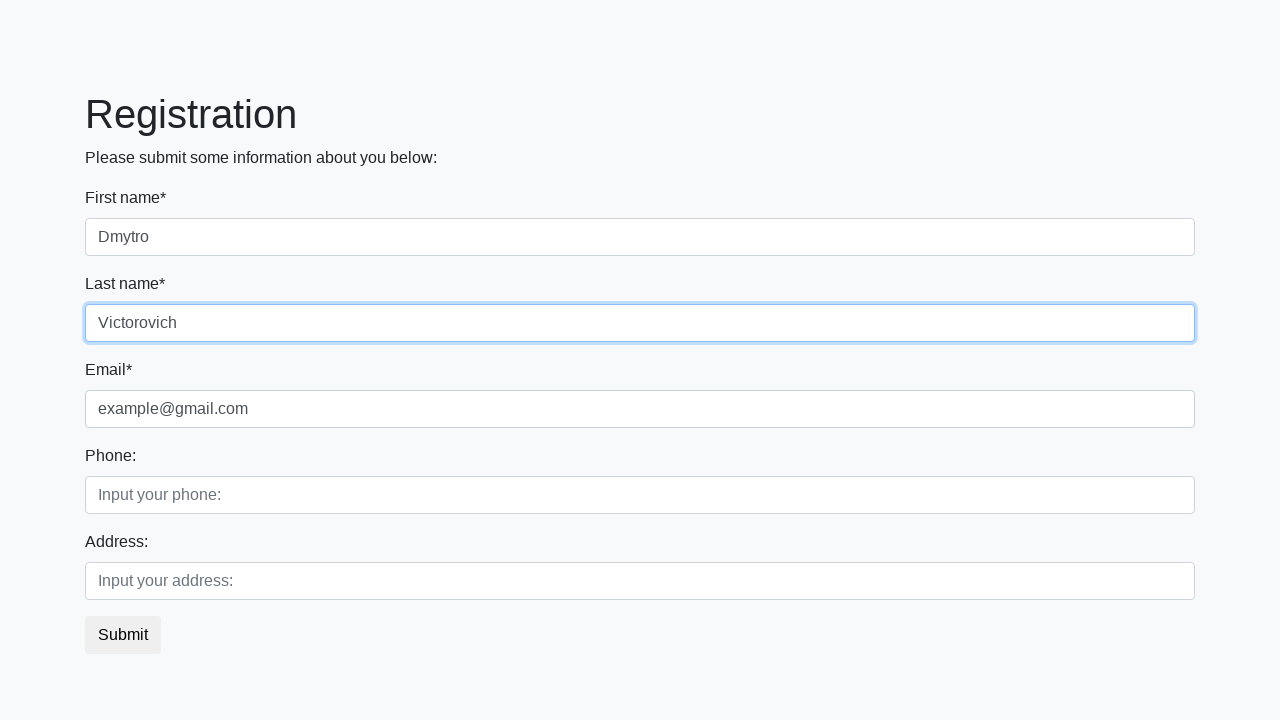

Clicked submit button to register at (123, 635) on button.btn
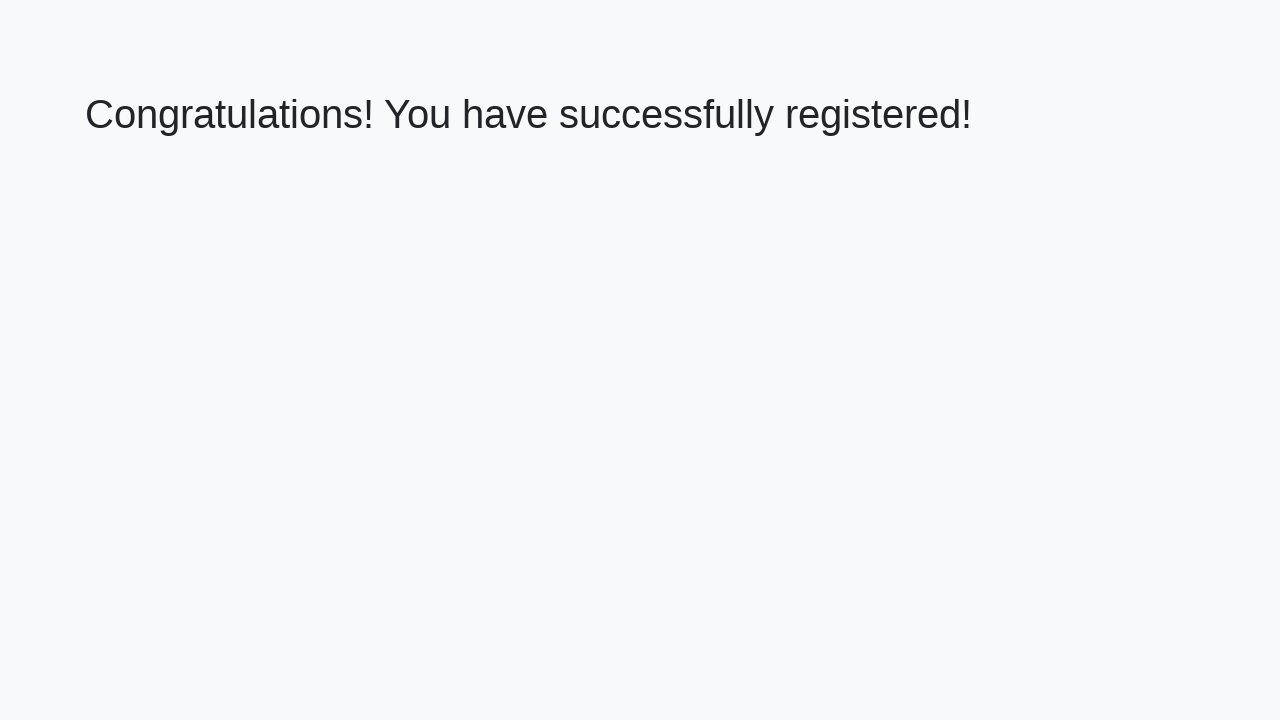

Success message appeared on page
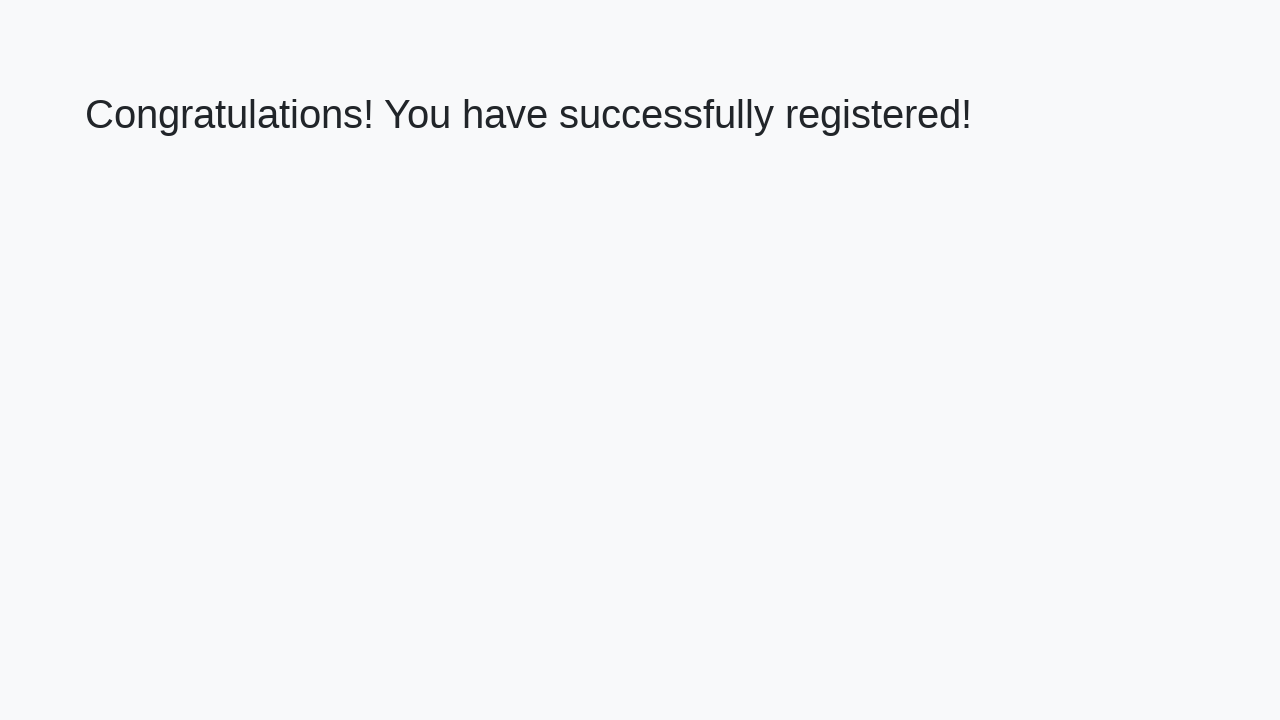

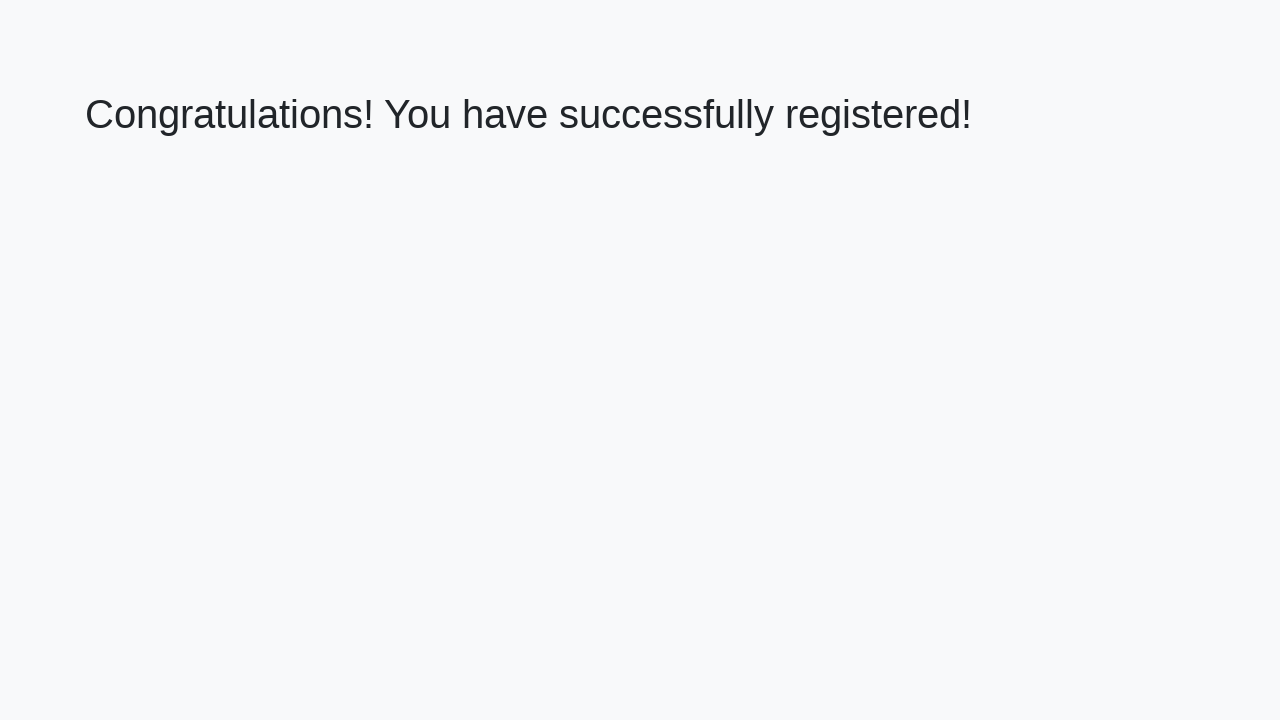